Navigates to Browse Languages and then to category D, verifying the page header

Starting URL: http://www.99-bottles-of-beer.net/

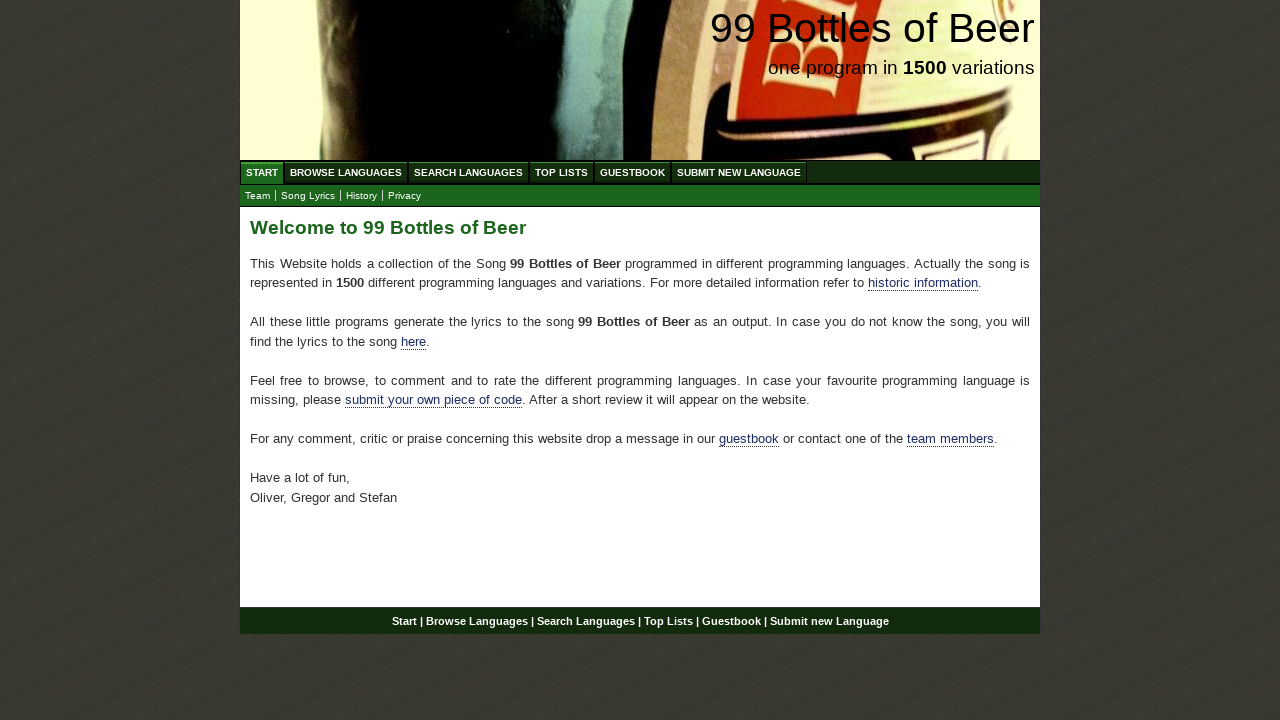

Clicked on Browse Languages menu at (346, 172) on a:has-text('Browse Languages')
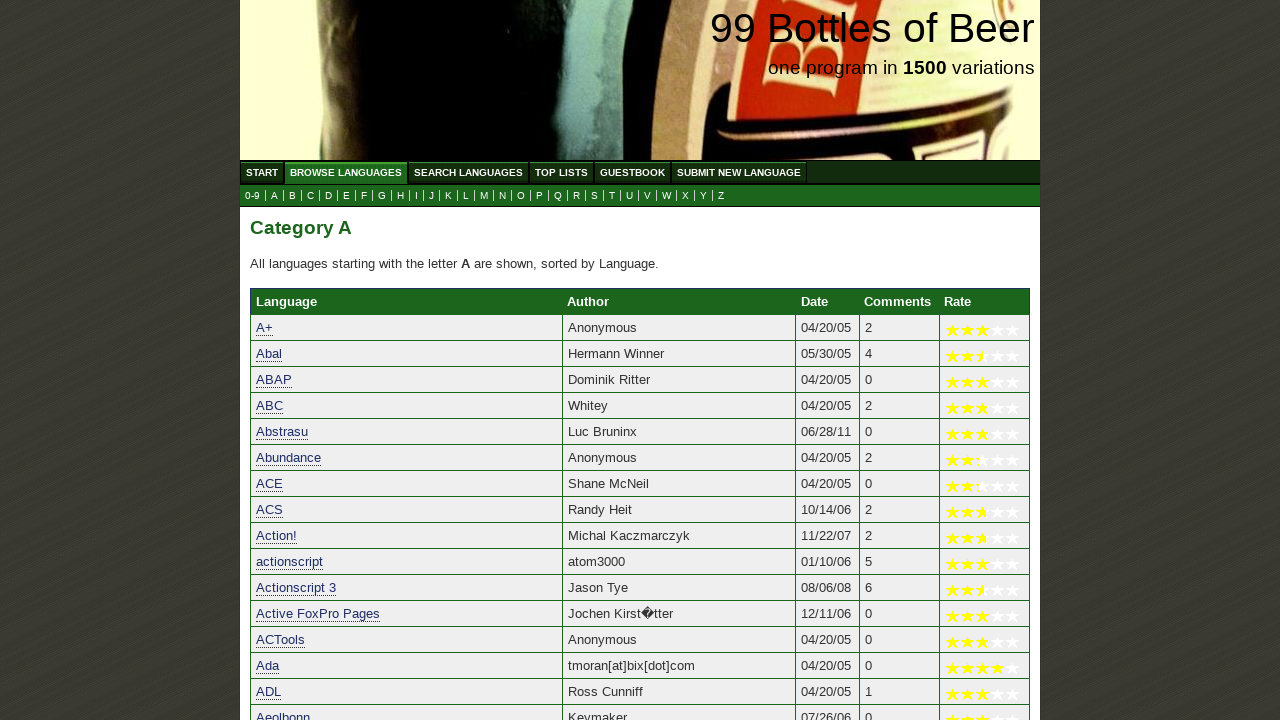

Clicked on category D submenu letter at (328, 196) on a:has-text('D')
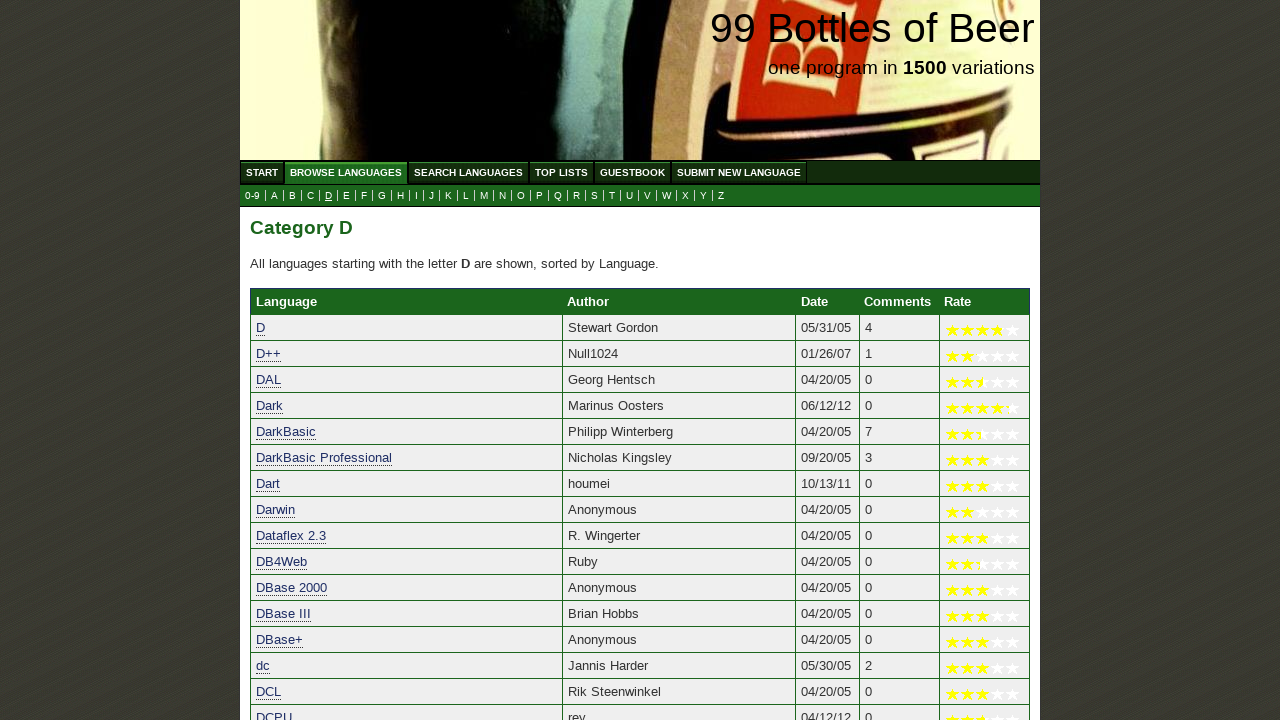

Category D page loaded with h2 header element
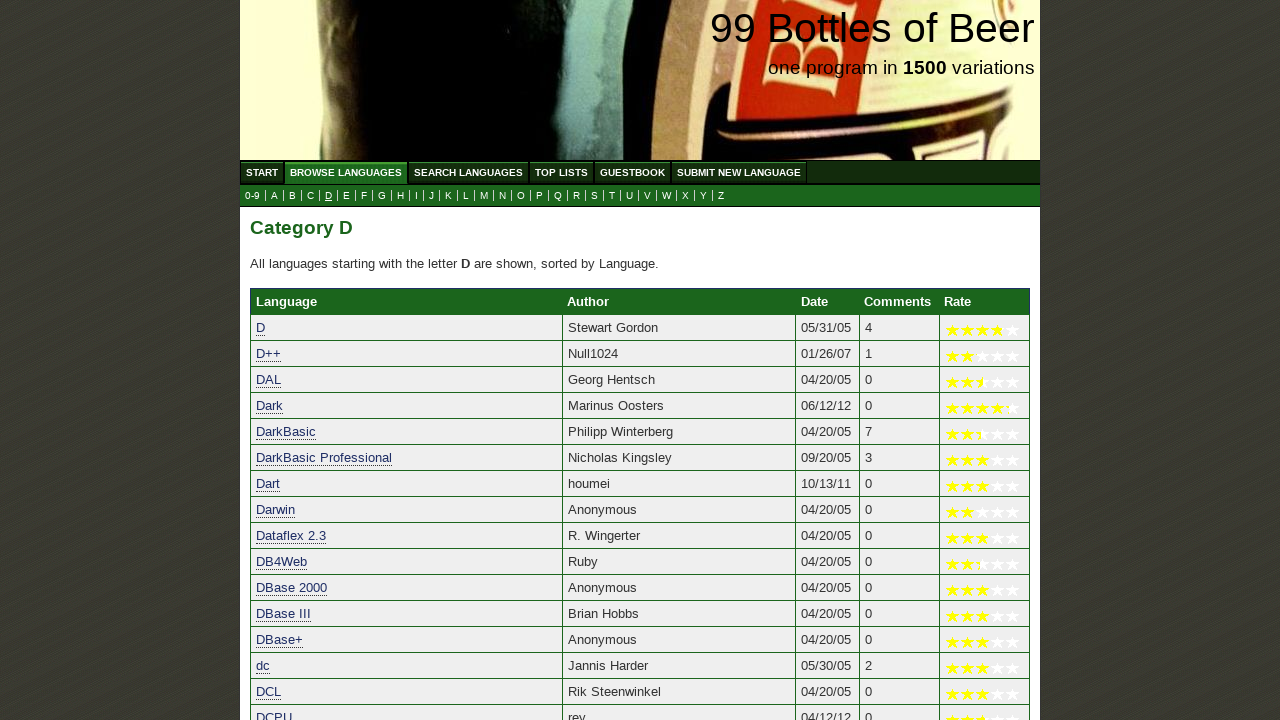

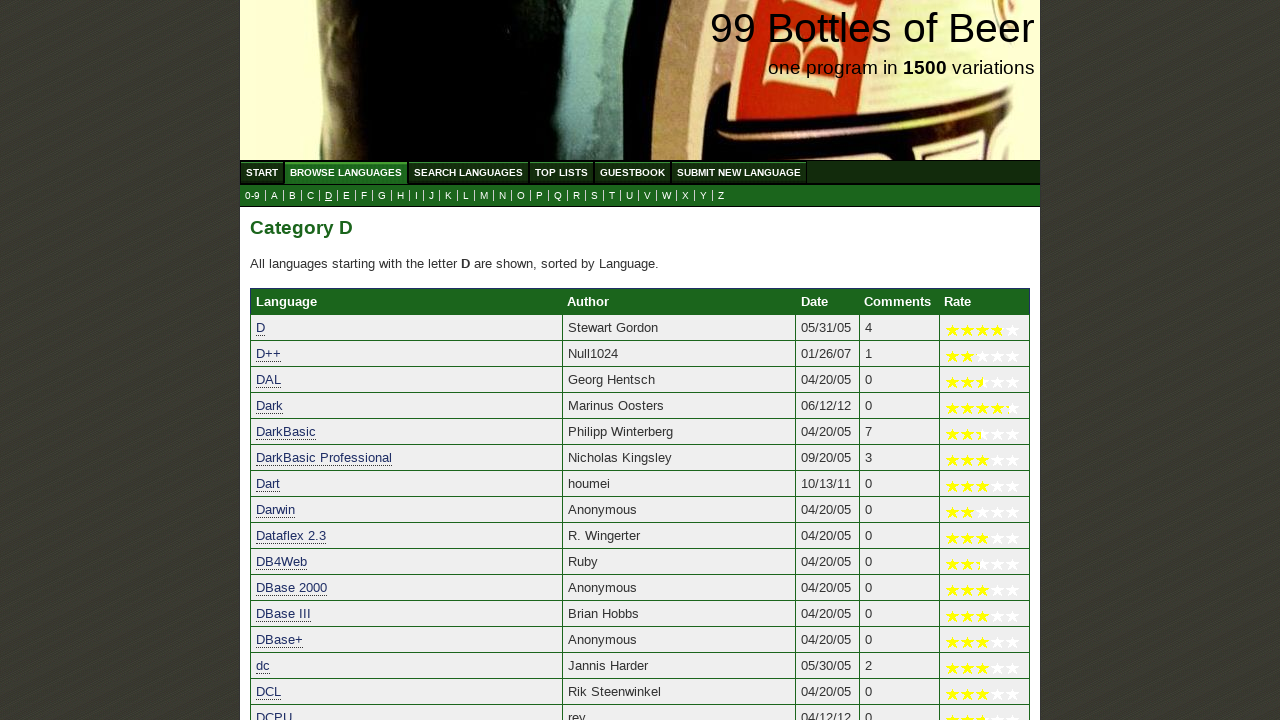